Opens the main page and verifies that the page title contains "Банк «УБРиР»"

Starting URL: https://www.ubrr.ru/

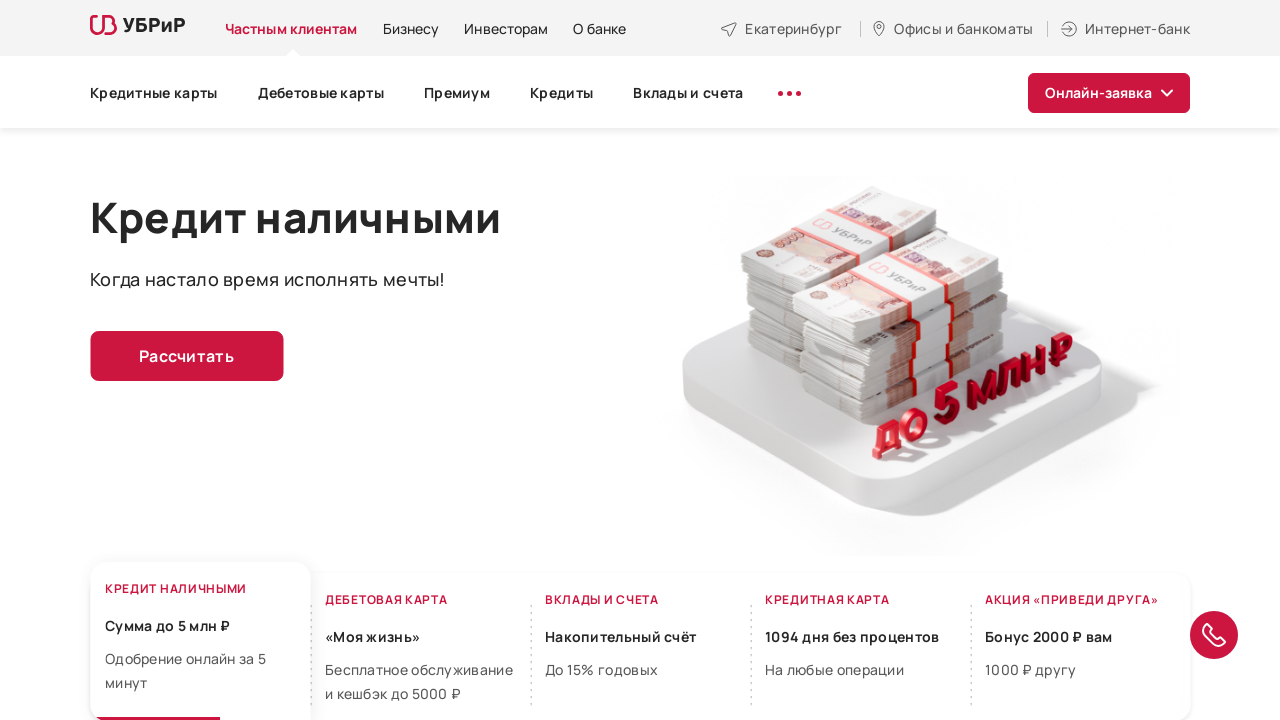

Navigated to https://www.ubrr.ru/
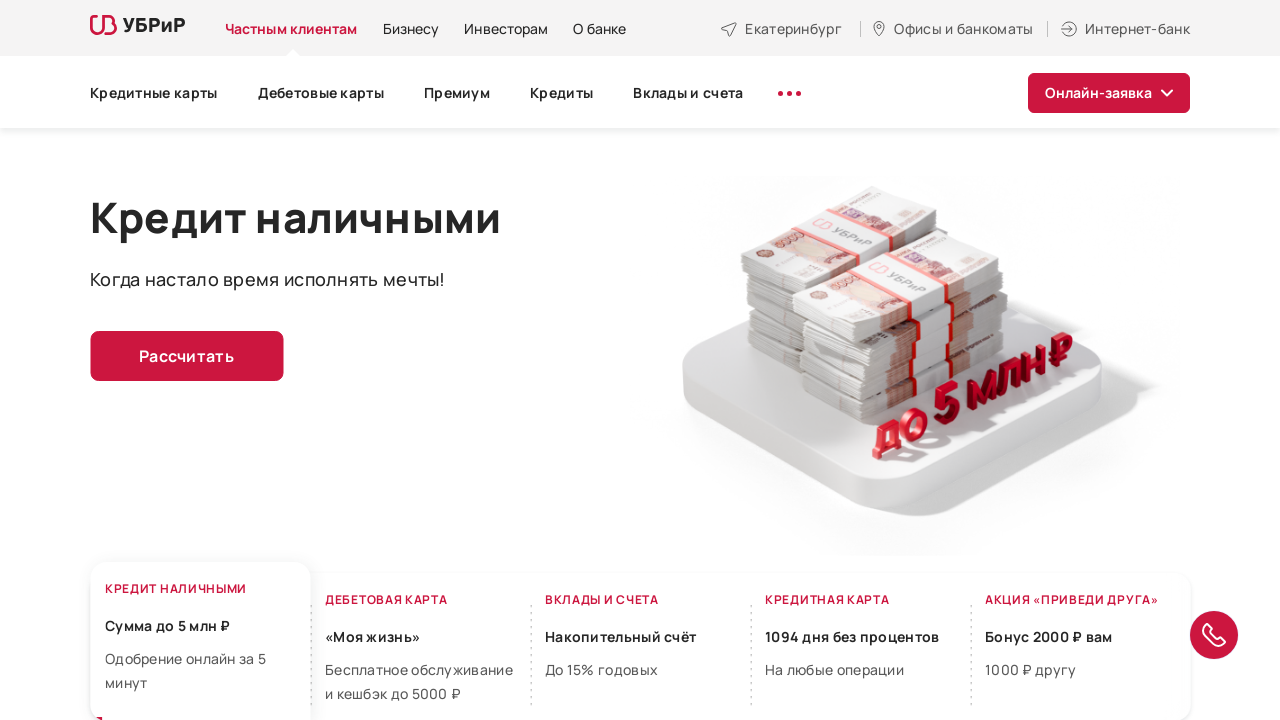

Verified page title contains 'Банк «УБРиР»'
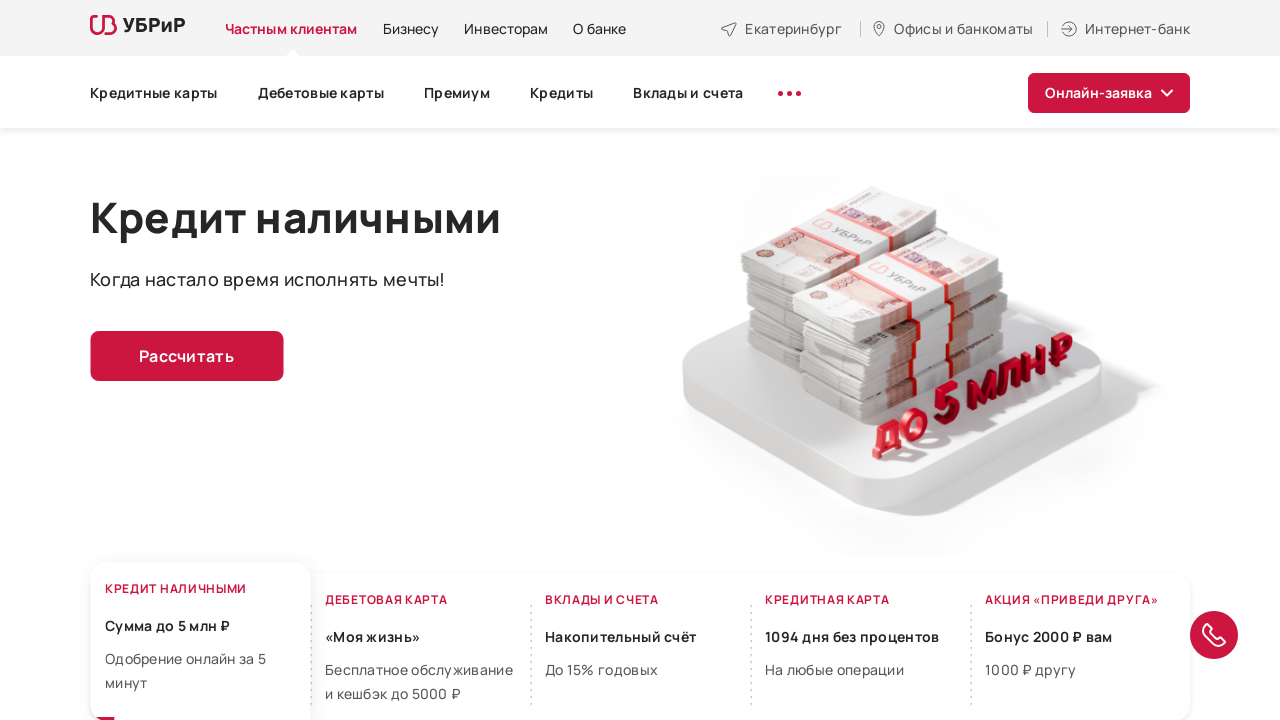

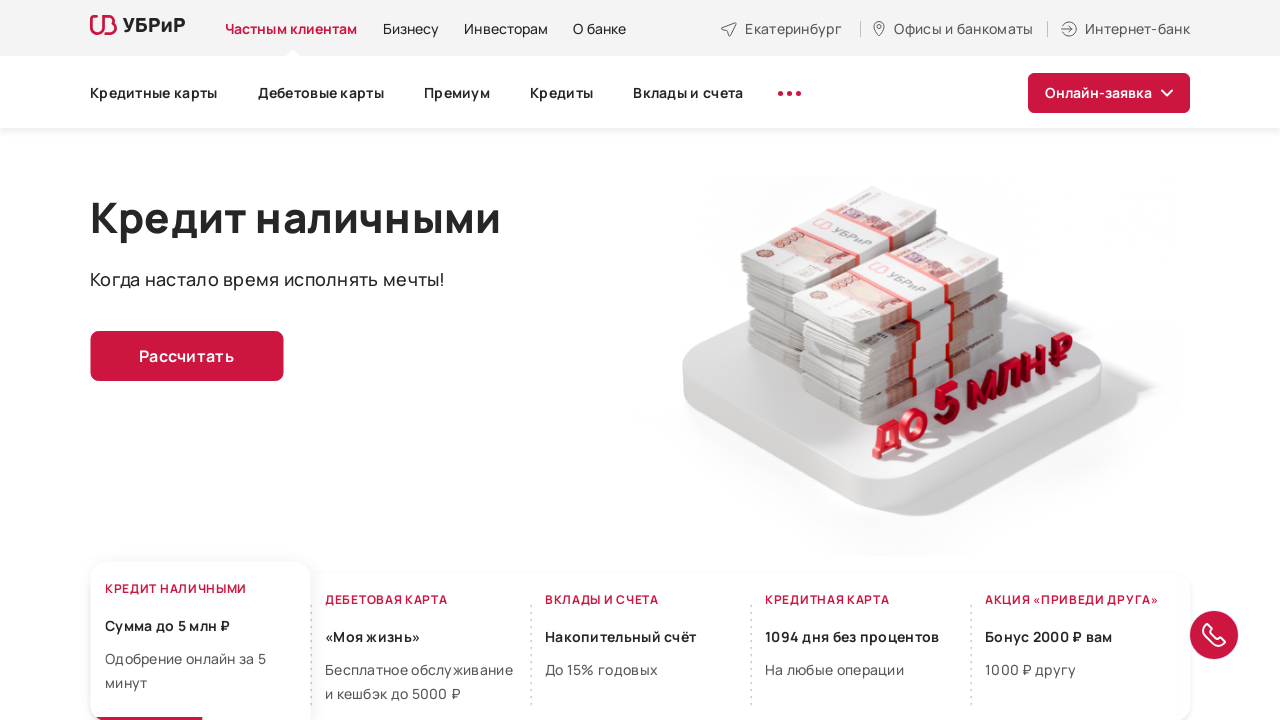